Tests enabling a disabled input field by clicking the Enable button and verifying the field becomes active

Starting URL: http://the-internet.herokuapp.com/dynamic_controls

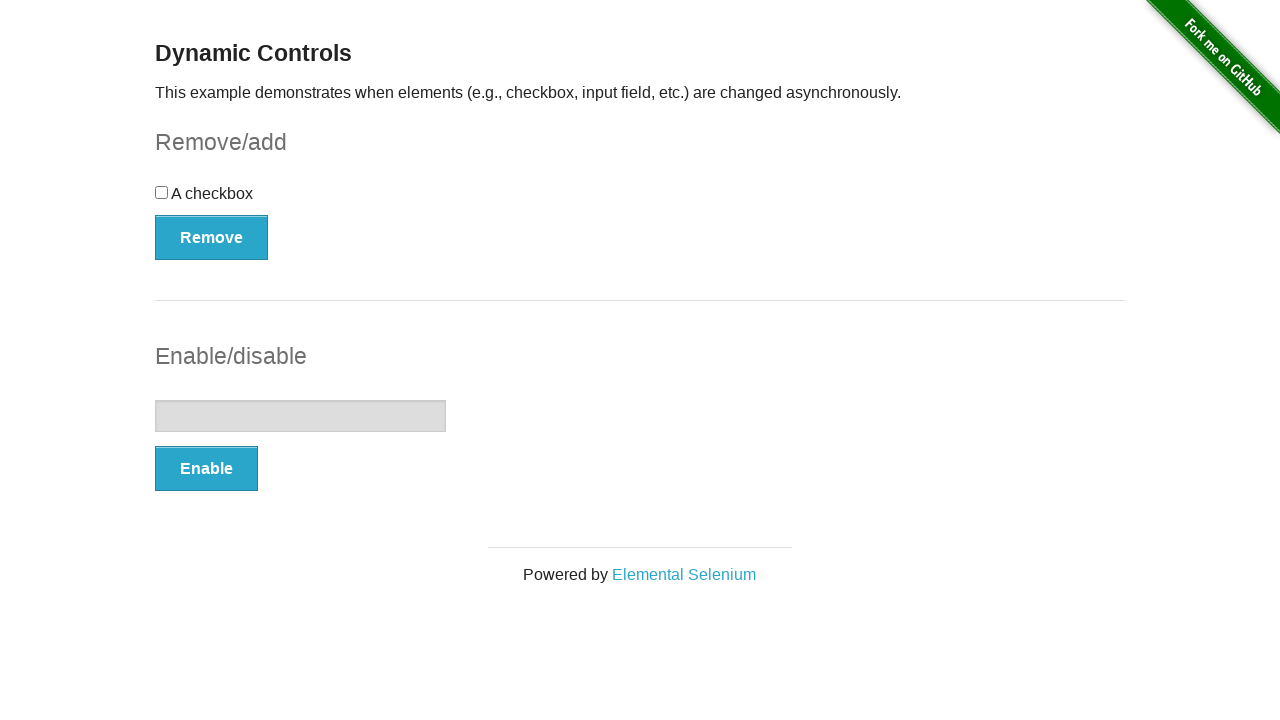

Clicked the Enable button at (206, 469) on button:has-text('Enable')
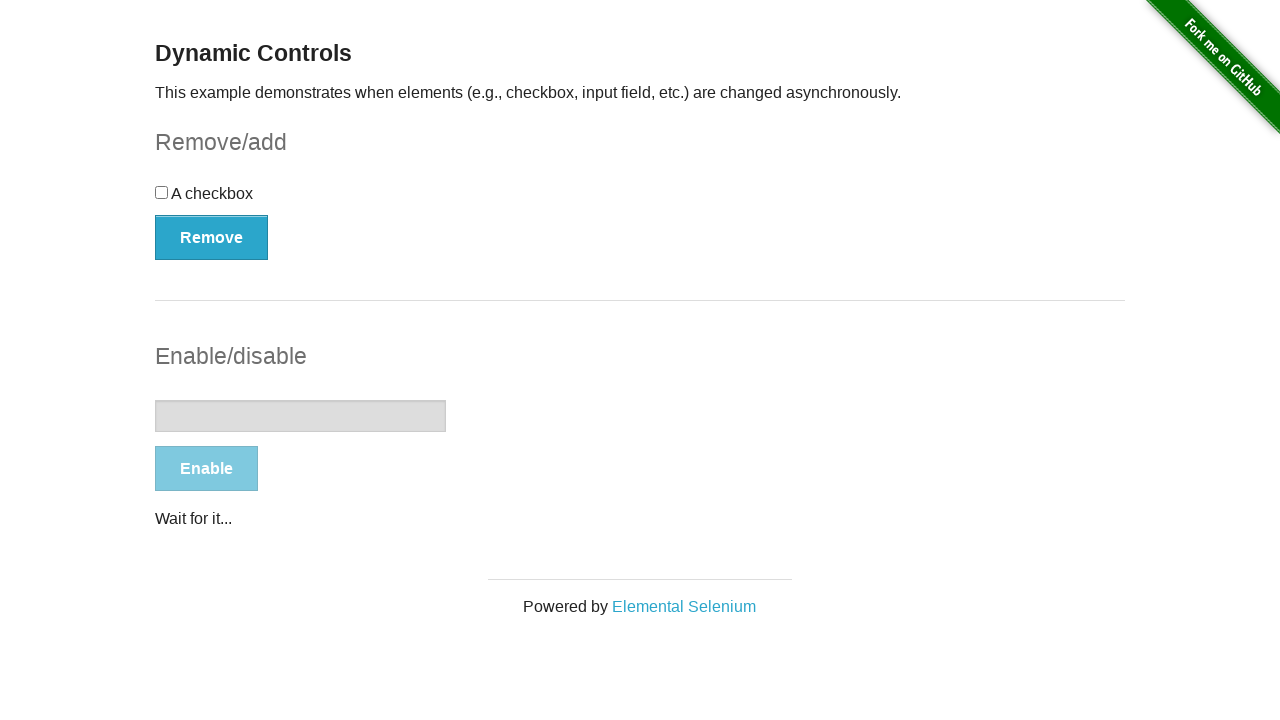

Input field became enabled and is now visible
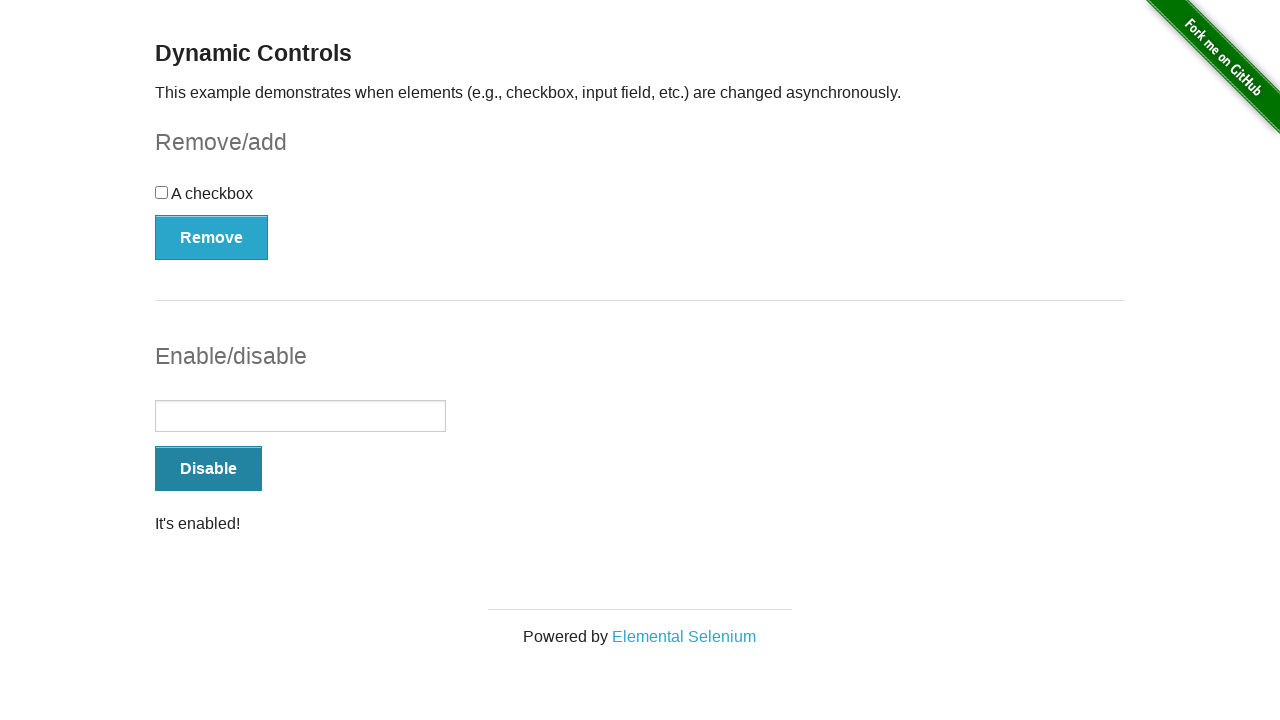

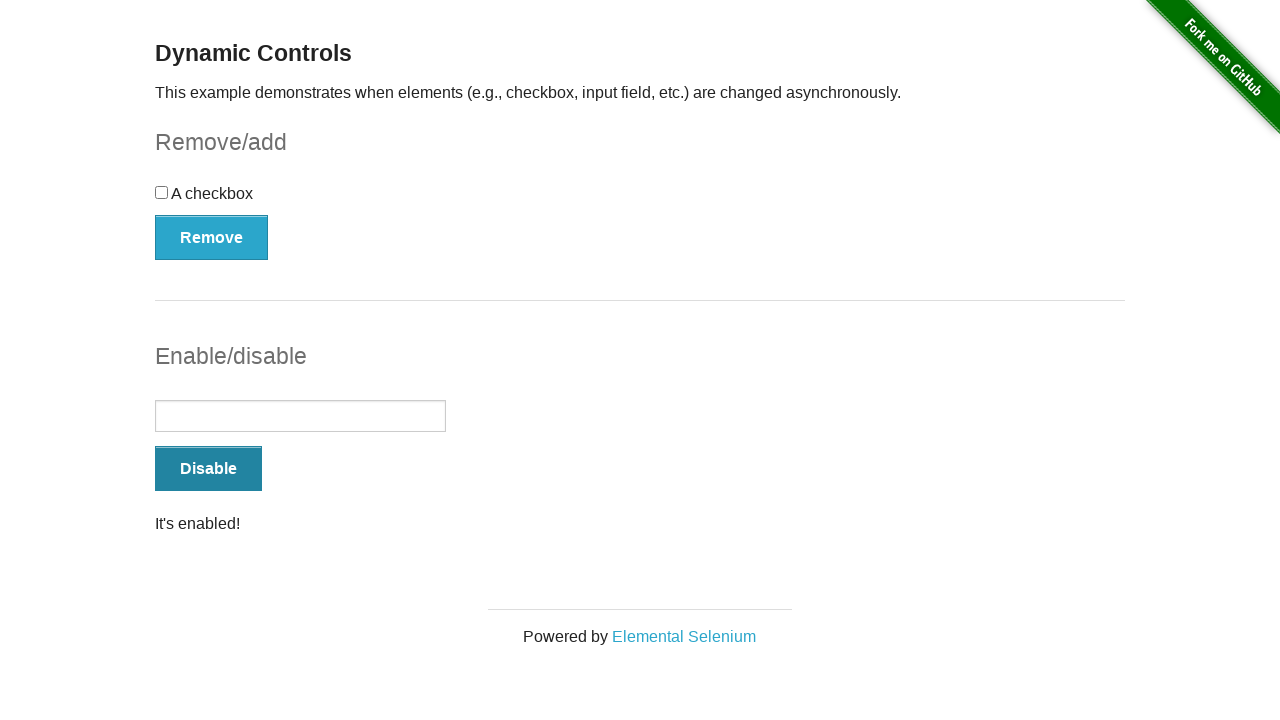